Tests clicking on the LANGUAGE link on the Toram Online game website to access language selection options

Starting URL: http://toram.jp

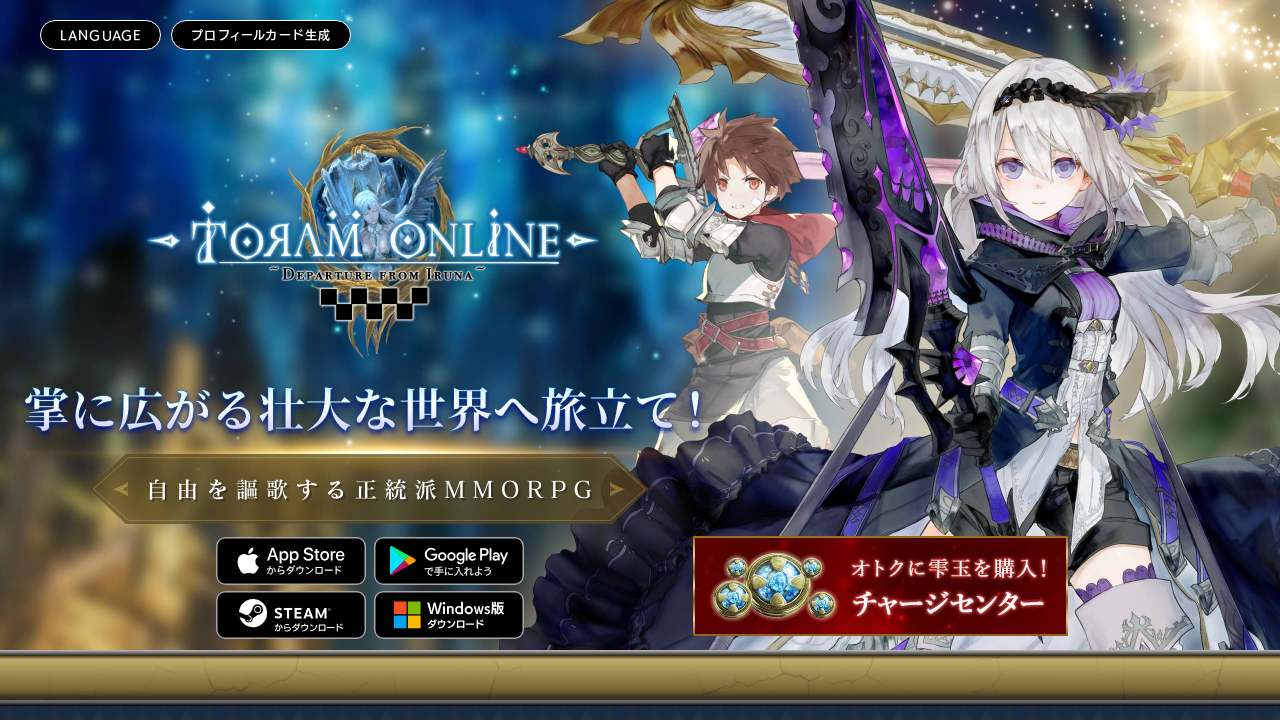

Navigated to Toram Online game website (http://toram.jp)
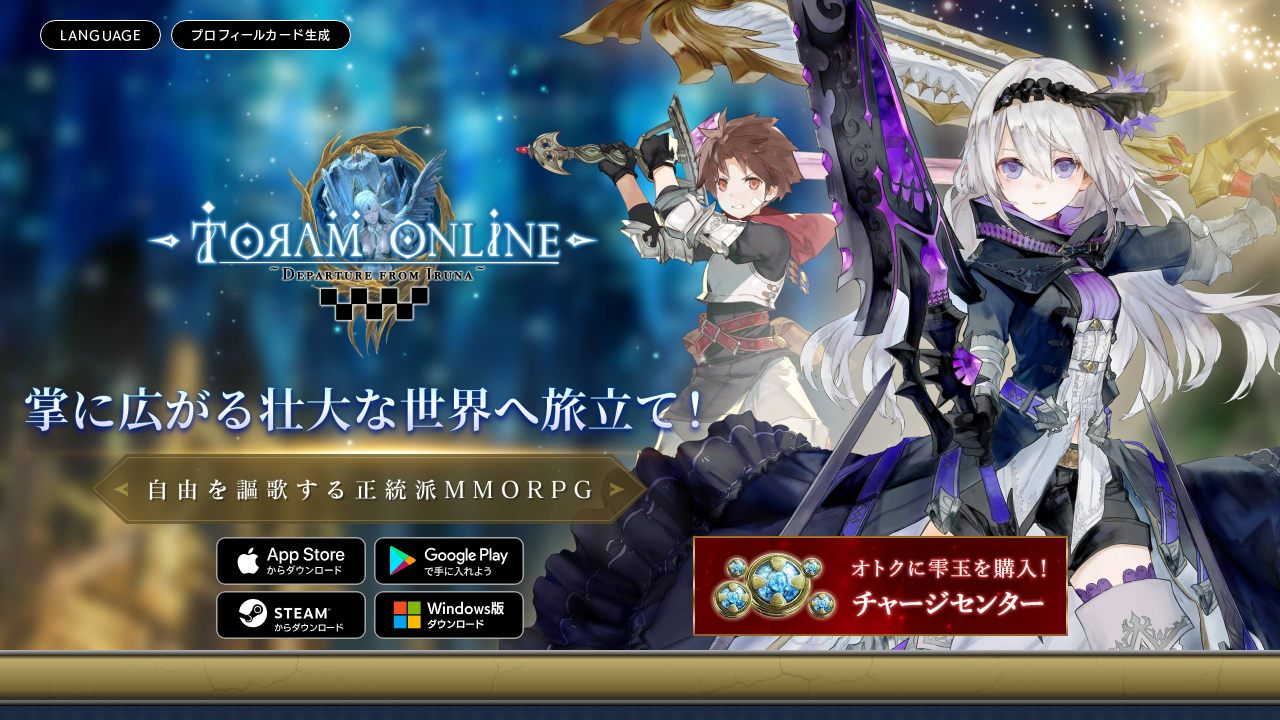

Clicked on LANGUAGE link to access language selection options at (101, 35) on text=LANGUAGE
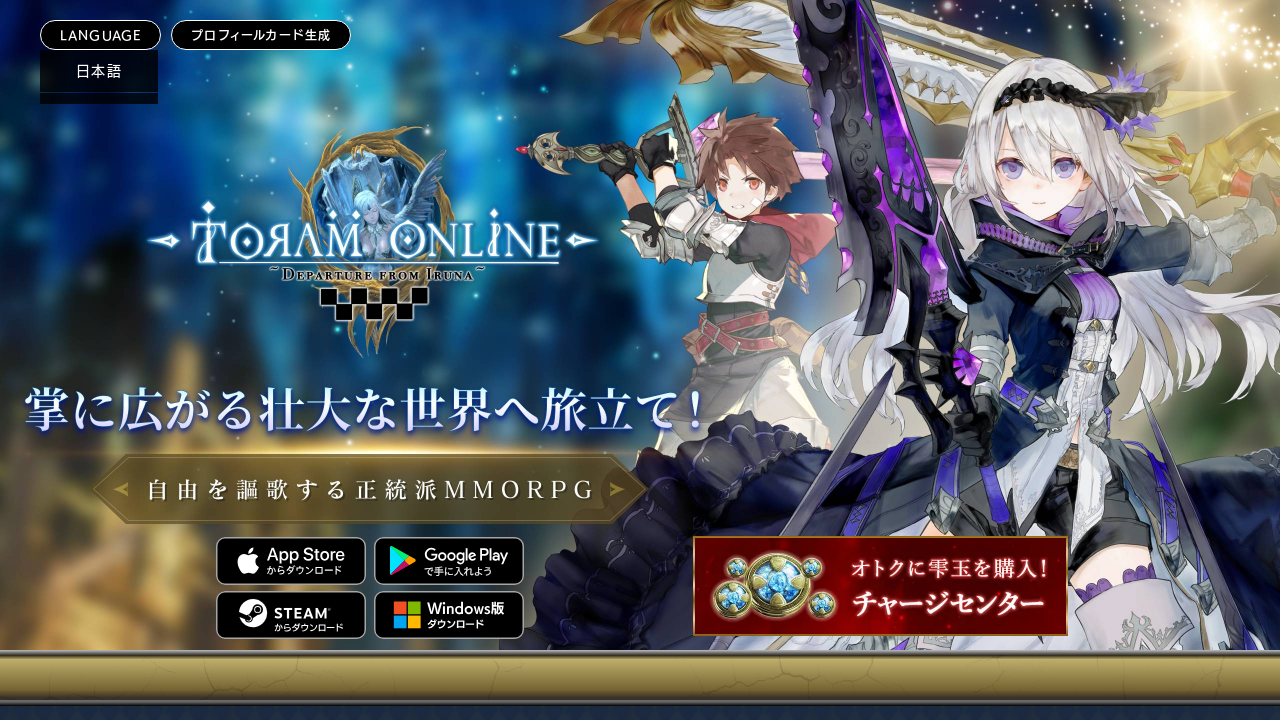

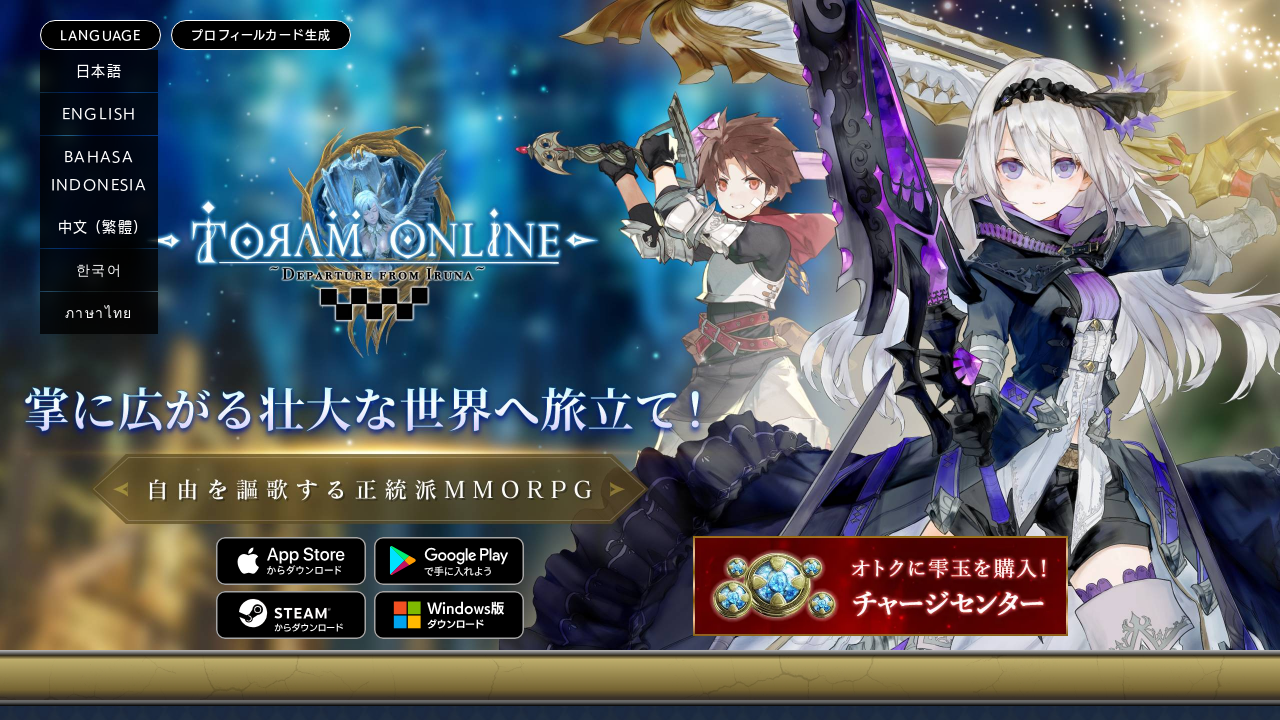